Tests a basic web form by entering text into a text box and clicking the submit button, then verifying a message appears.

Starting URL: https://www.selenium.dev/selenium/web/web-form.html

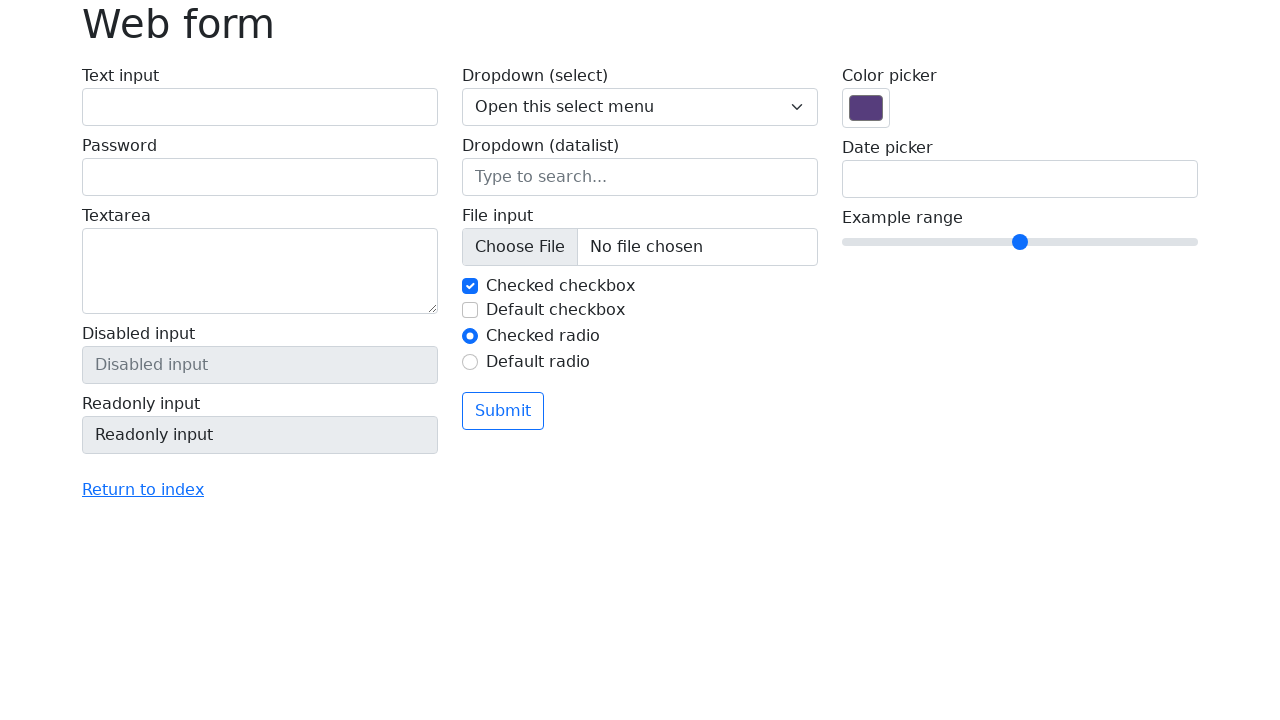

Filled text input field with 'Selenium' on input[name='my-text']
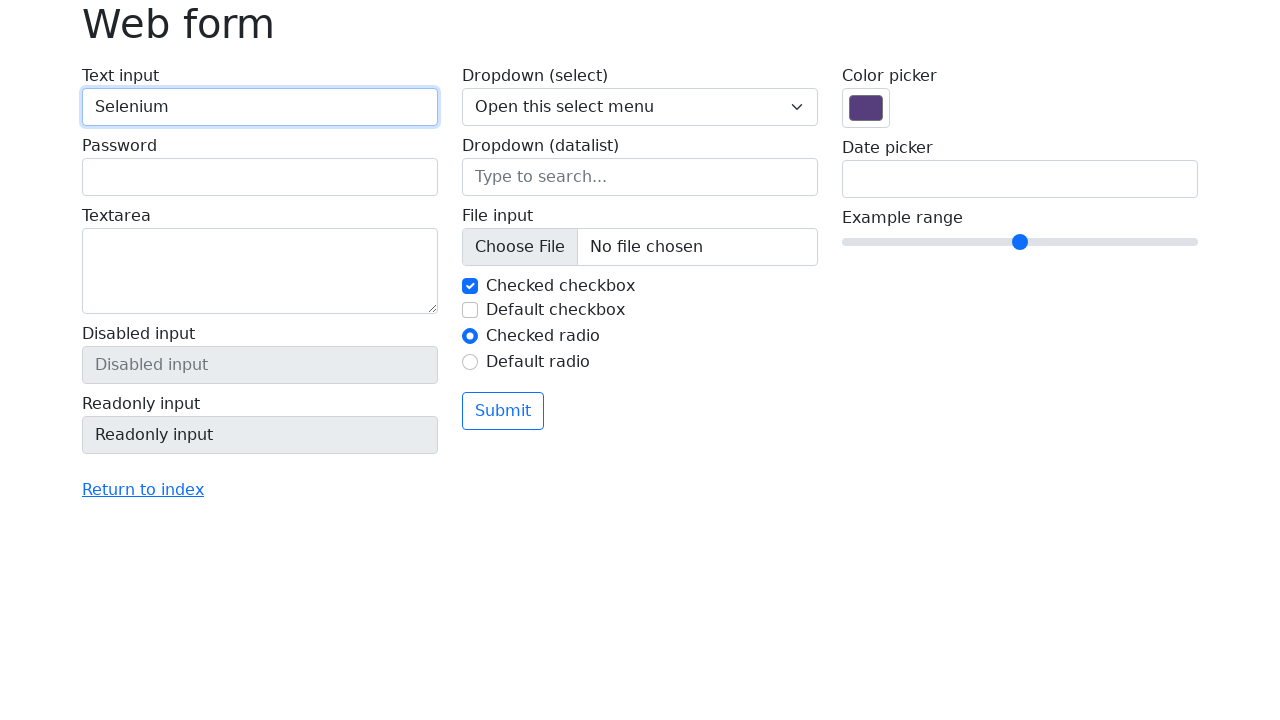

Clicked the submit button at (503, 411) on button
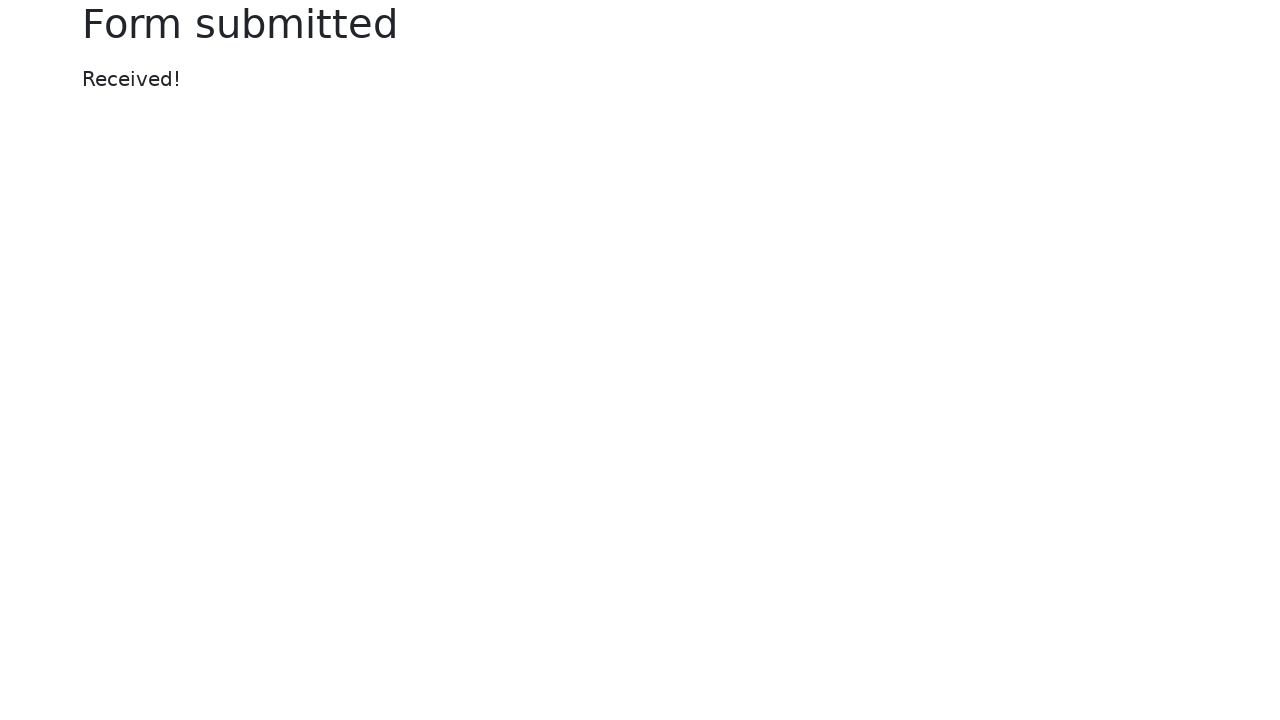

Confirmation message appeared
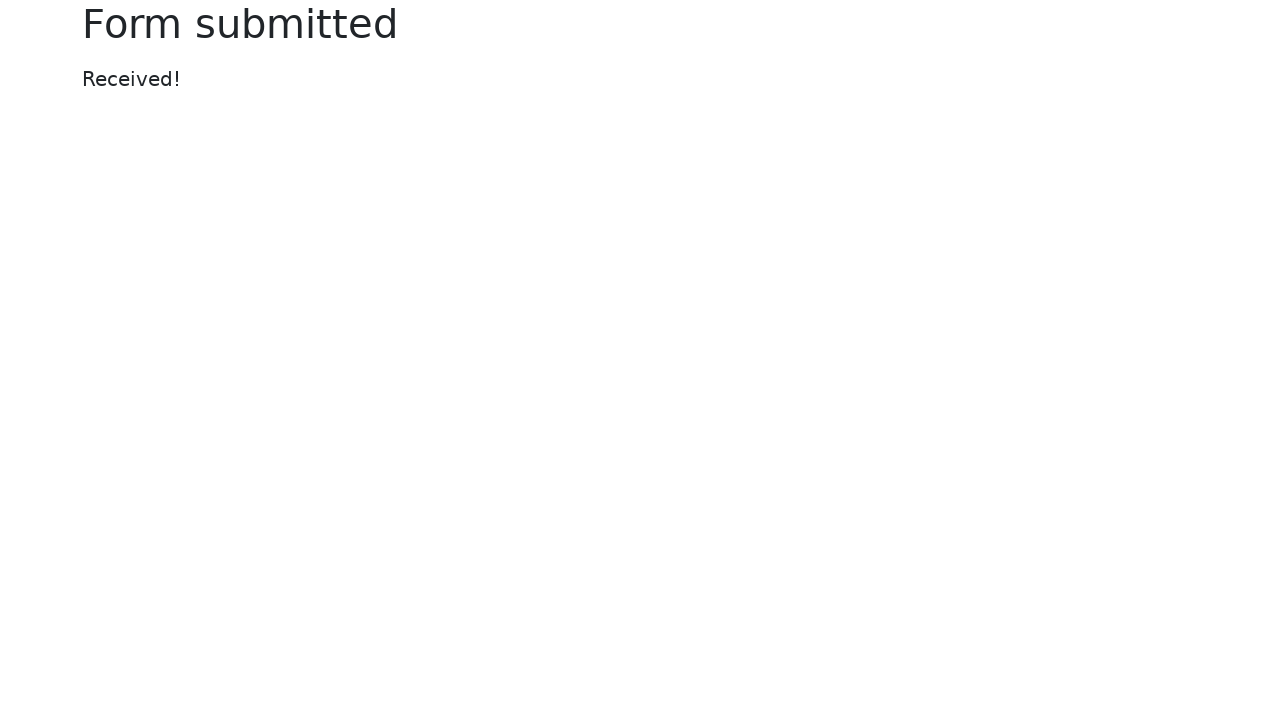

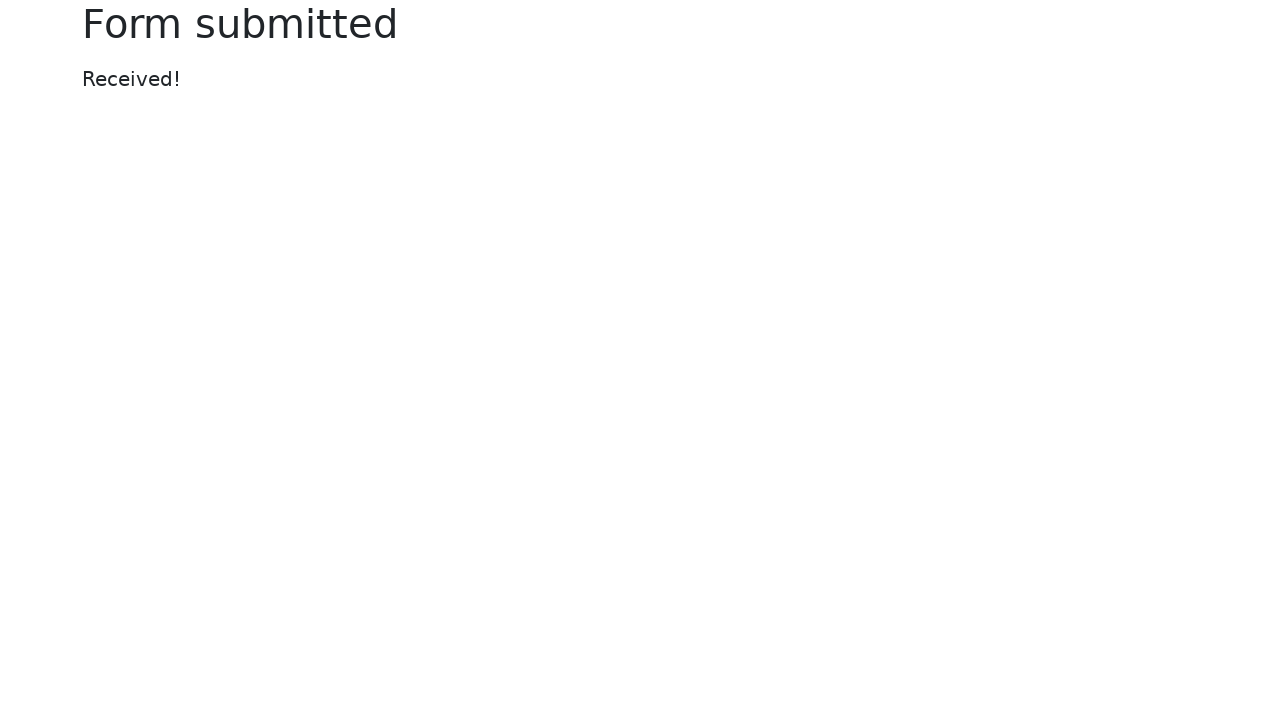